Tests dynamic content loading by clicking a start button and waiting for hidden content to become visible

Starting URL: https://the-internet.herokuapp.com/dynamic_loading/2

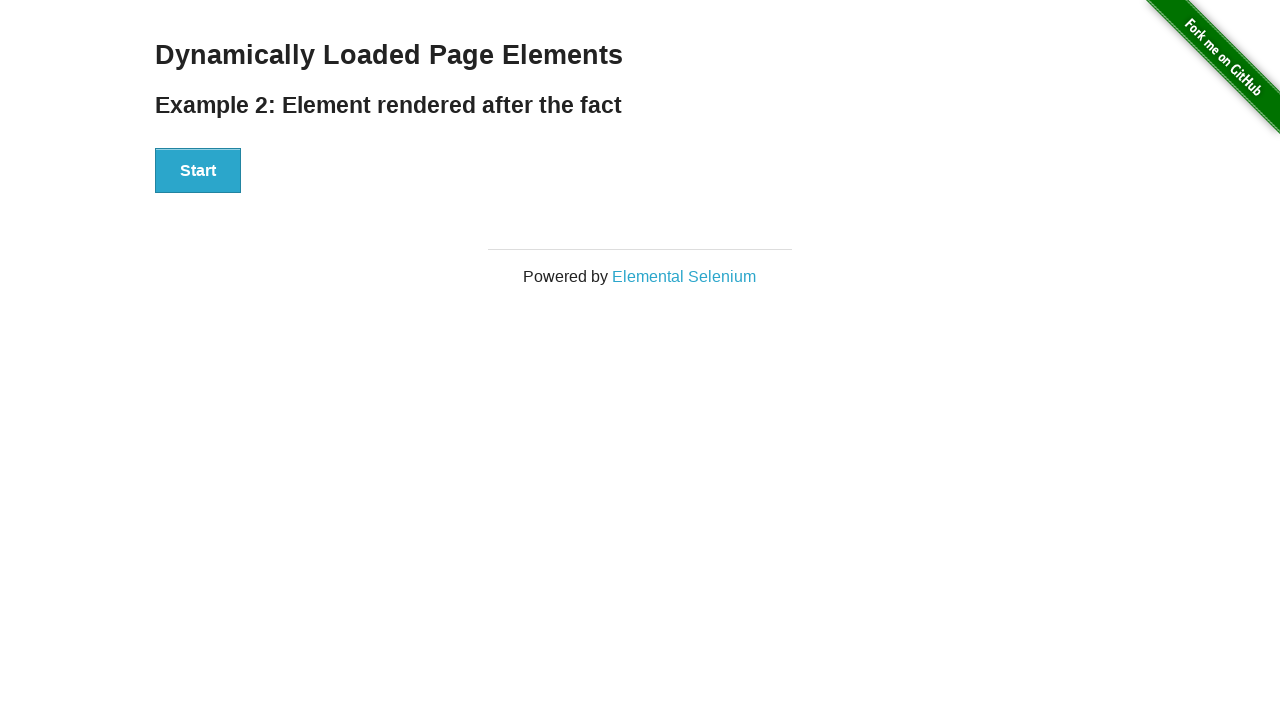

Clicked the Start button to trigger dynamic content loading at (198, 171) on xpath=//button[text()='Start']
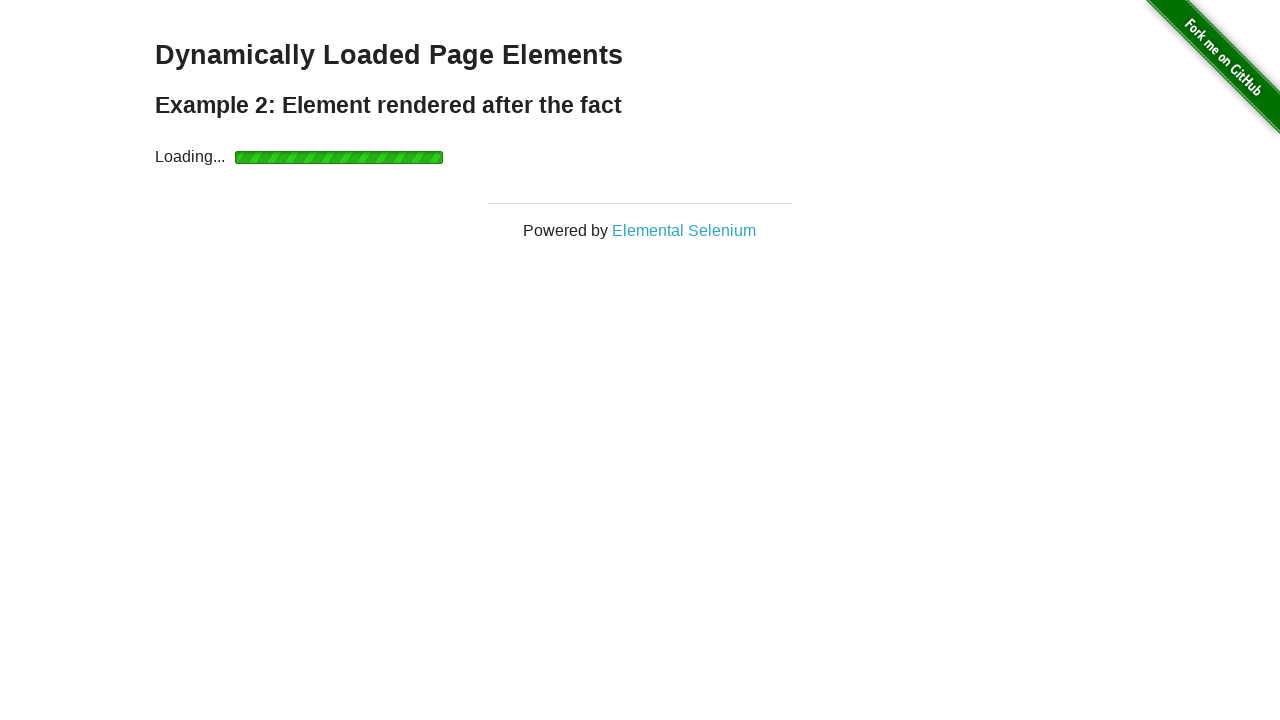

Waited for dynamically loaded 'Hello World!' heading to become visible
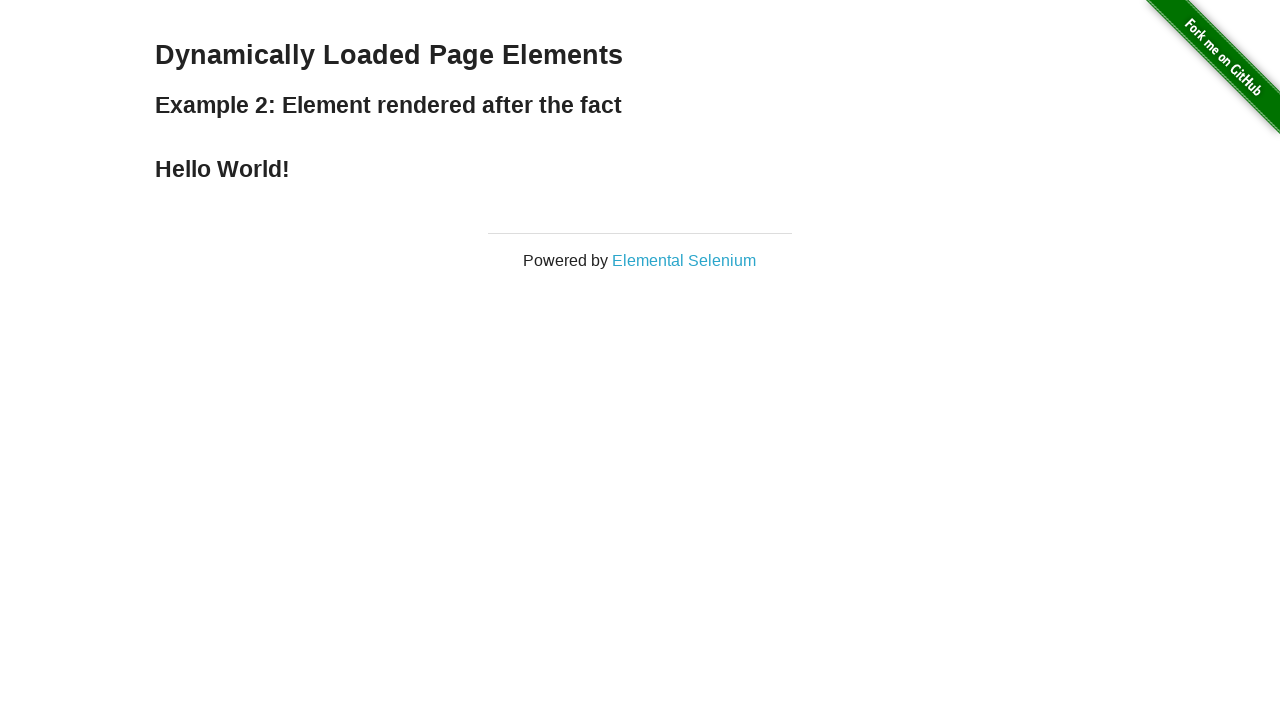

Located the 'Hello World!' element
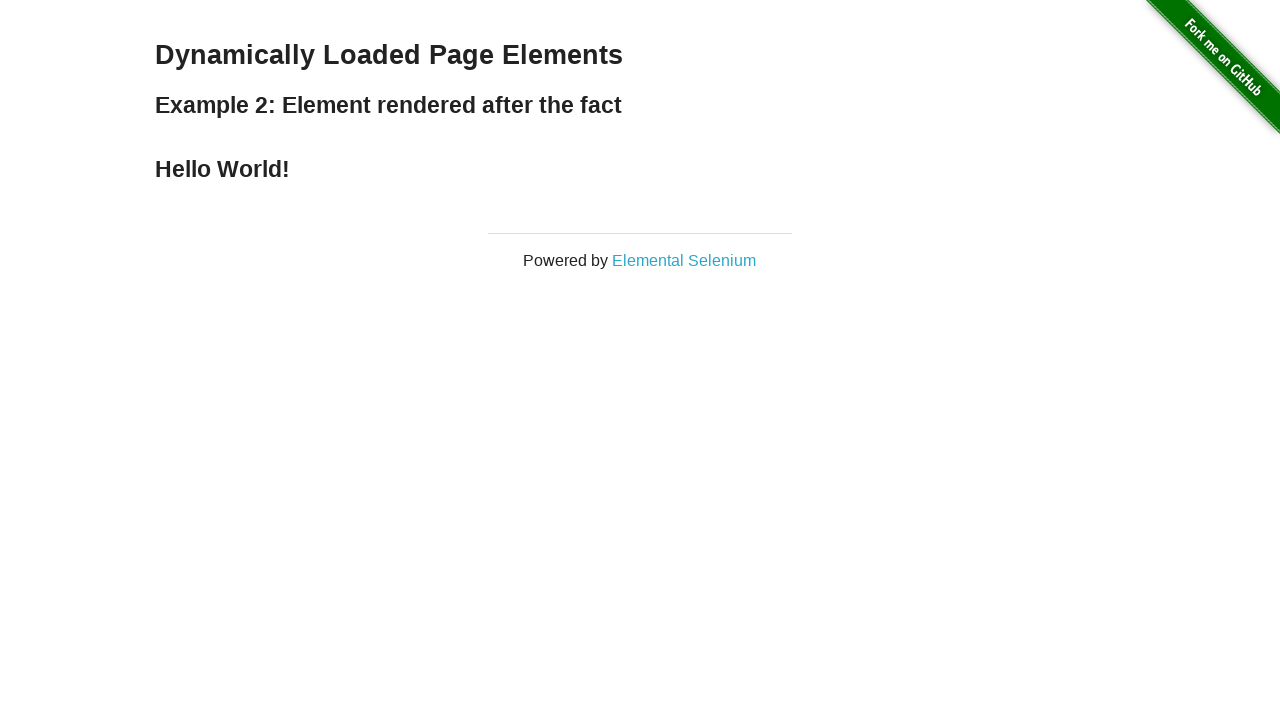

Retrieved and printed the text content of 'Hello World!' element
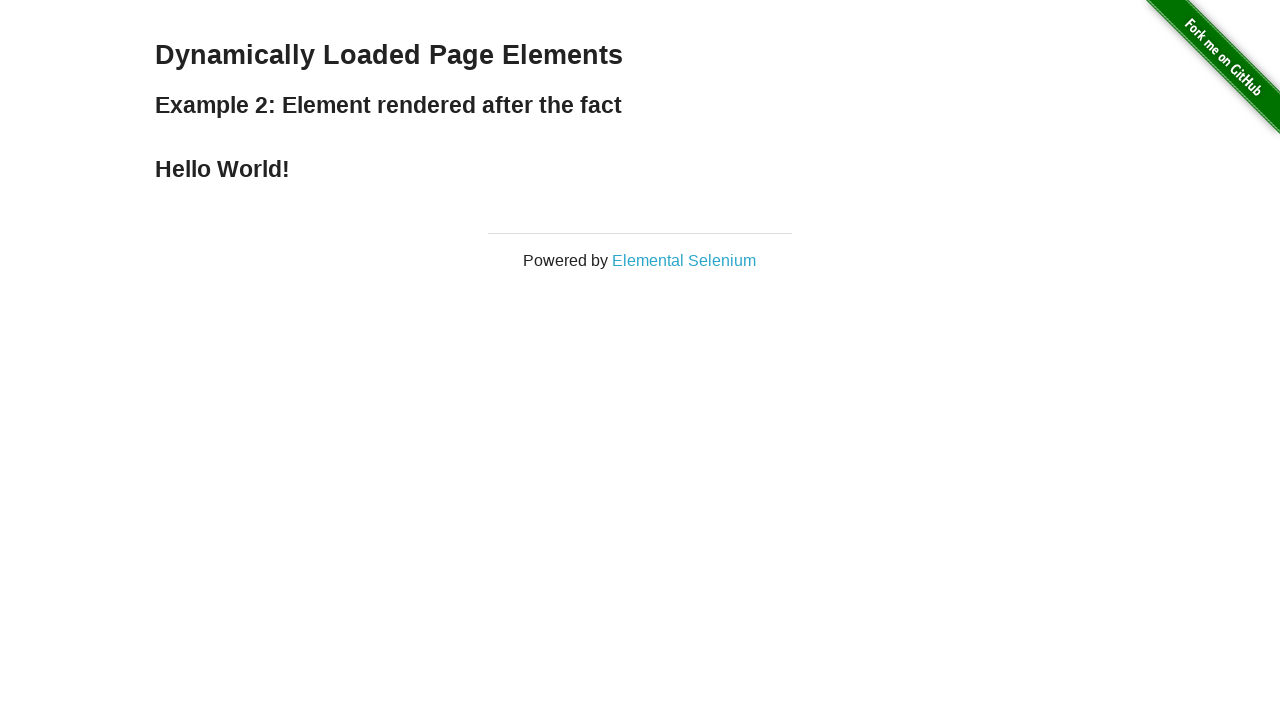

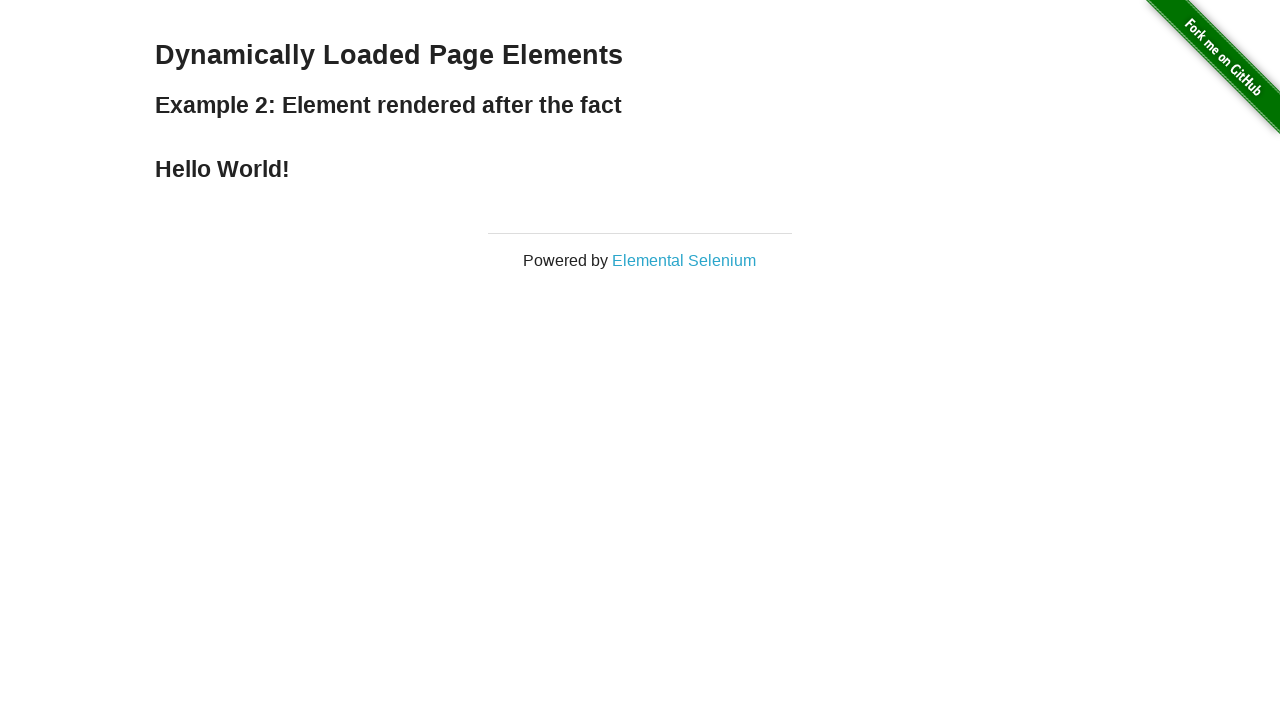